Tests browser window/tab switching functionality by clicking a button to open a new tab, iterating through window handles to switch to the new tab, and then switching back to the original window.

Starting URL: https://formy-project.herokuapp.com/switch-window

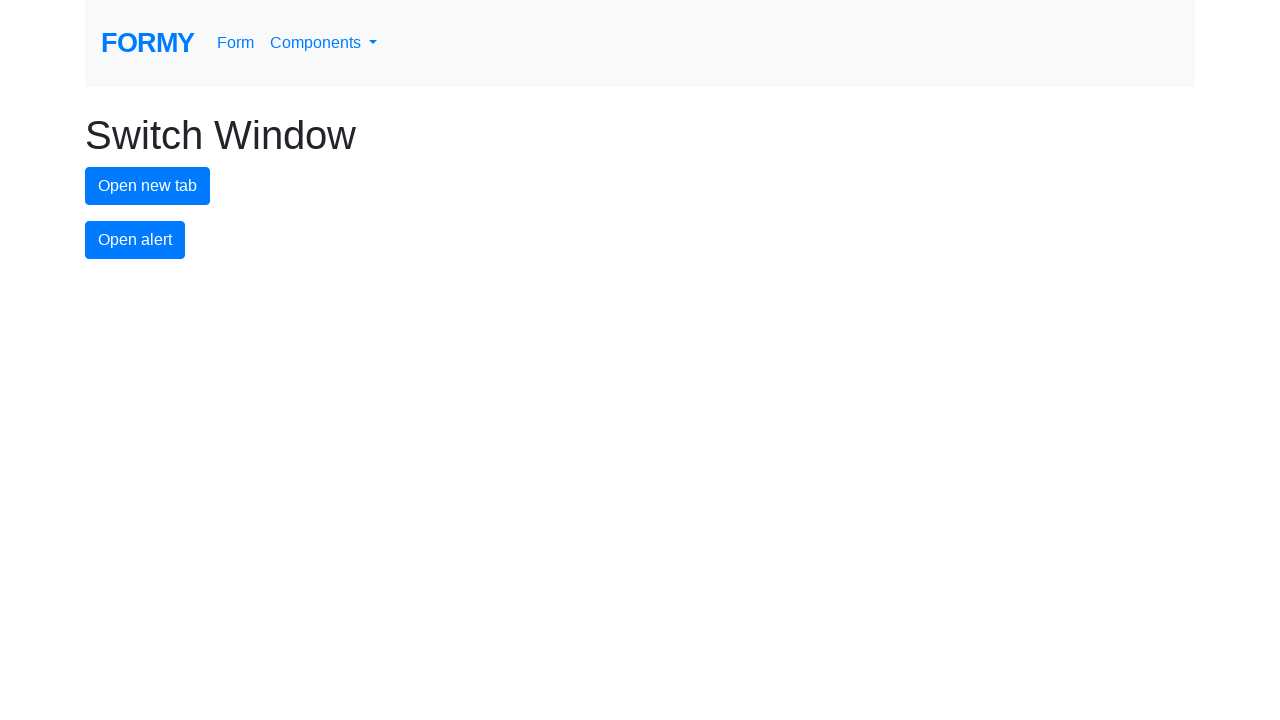

Clicked new tab button to open a new window at (148, 186) on #new-tab-button
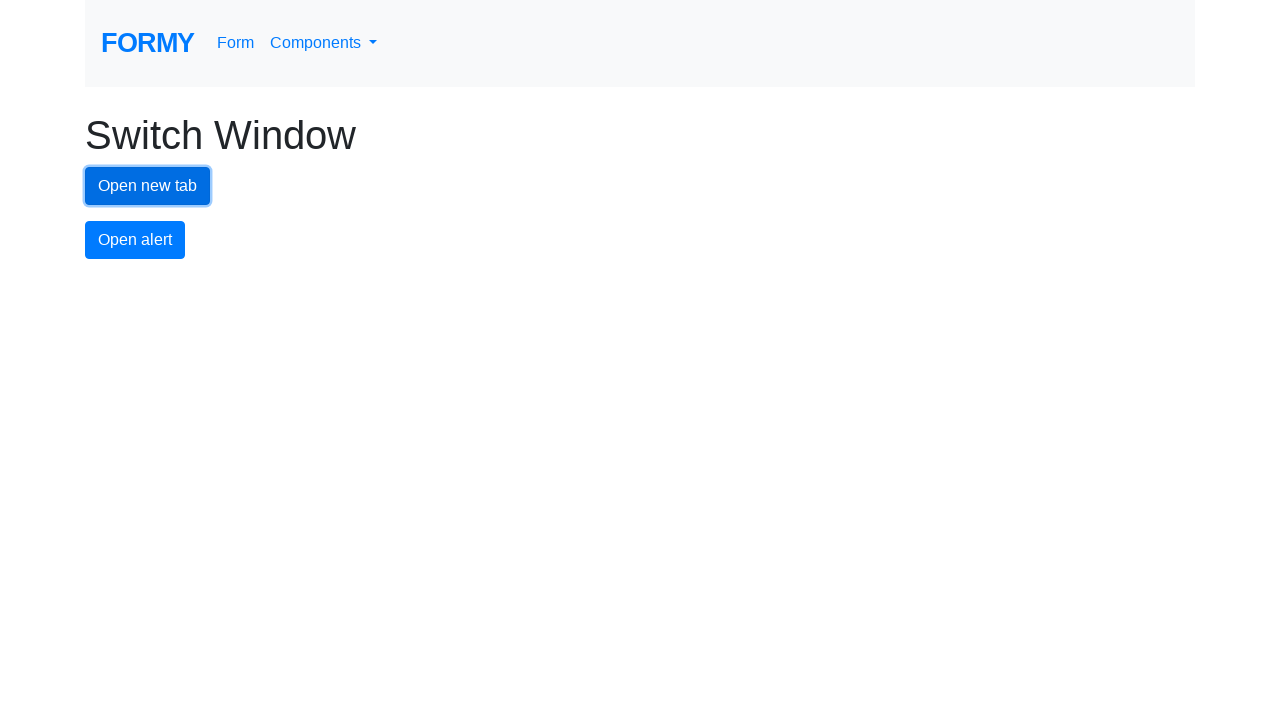

New tab opened and captured at (148, 186) on #new-tab-button
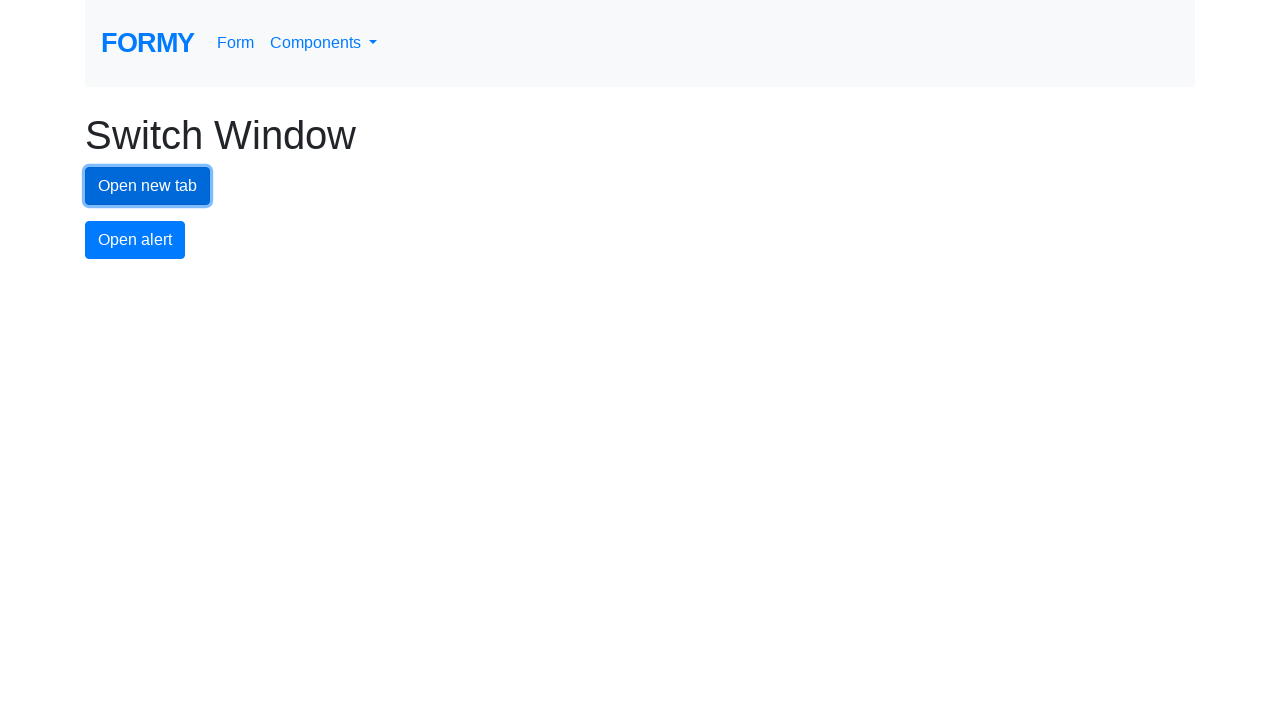

New page loaded successfully
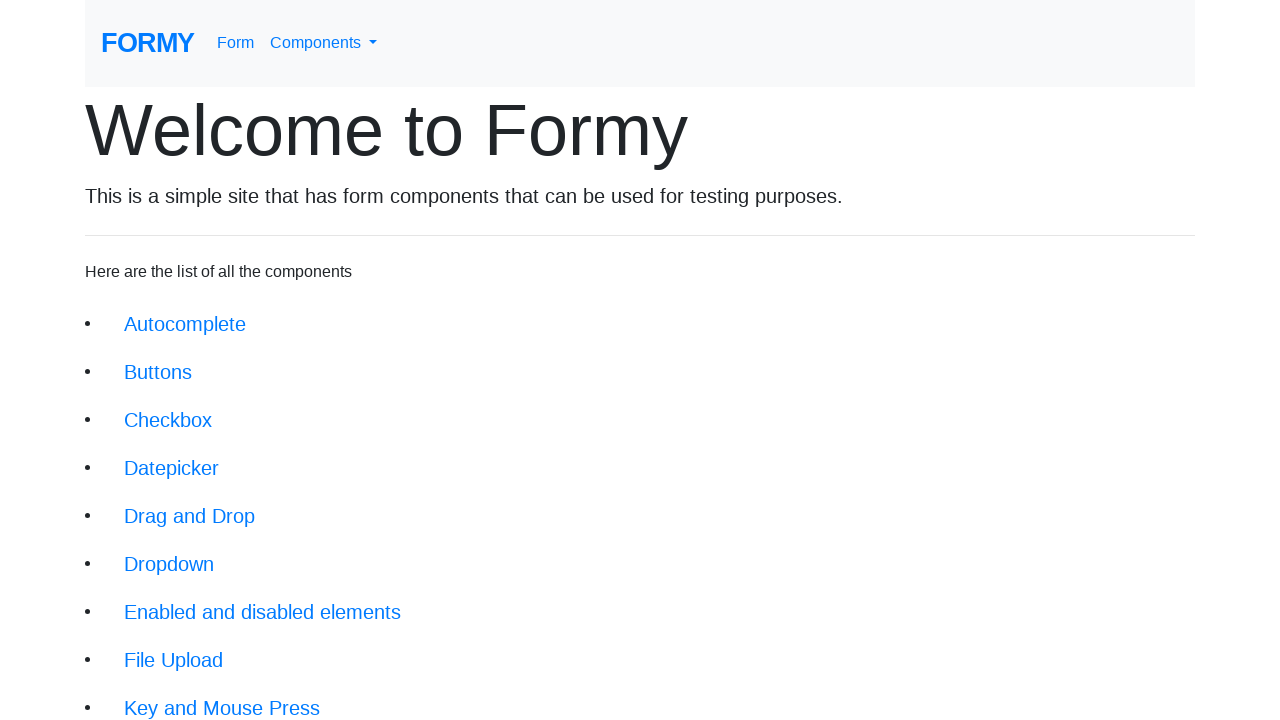

Switched focus to new tab/window
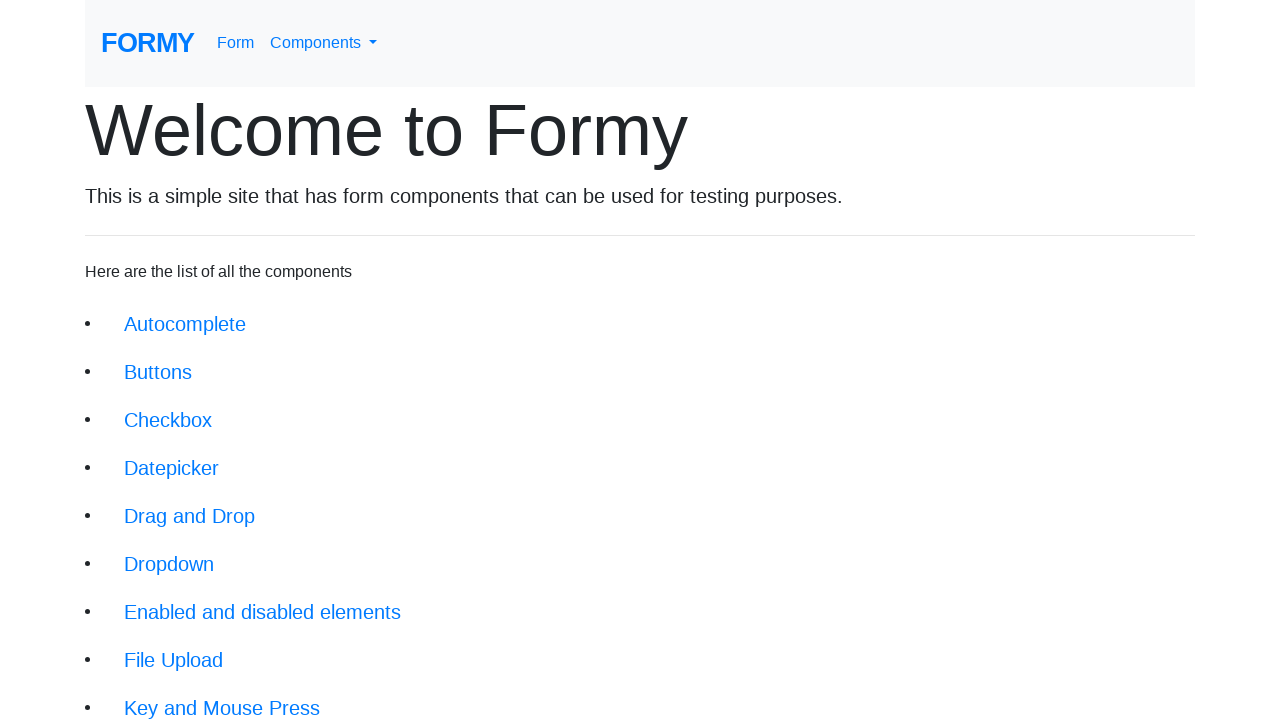

Switched focus back to original tab/window
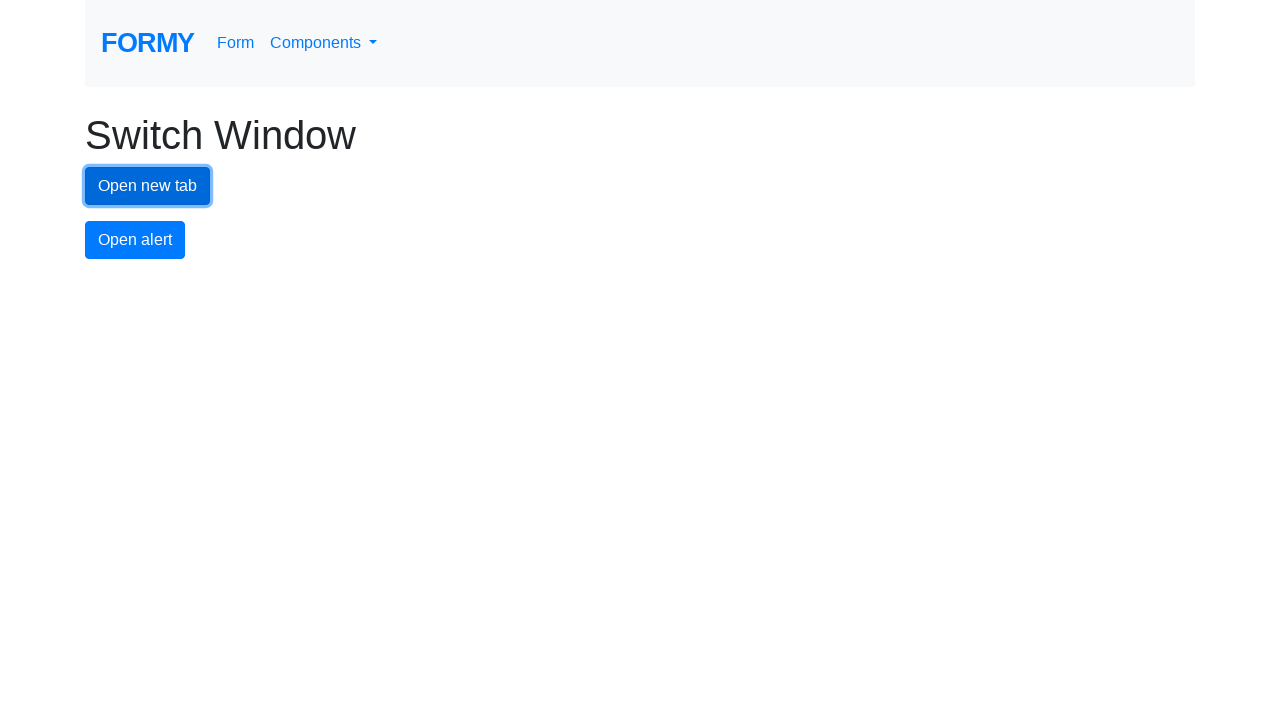

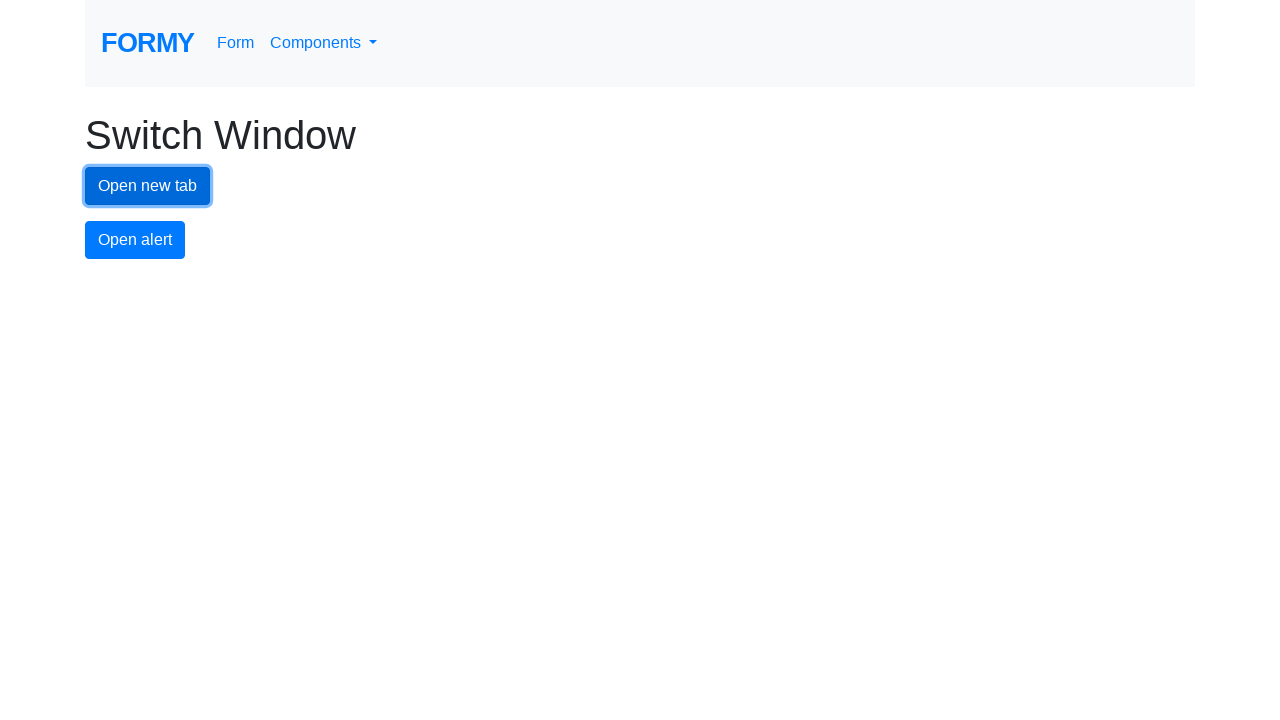